Tests dynamic control visibility by toggling a checkbox element on and off, verifying its display state changes

Starting URL: https://training-support.net/webelements/dynamic-controls

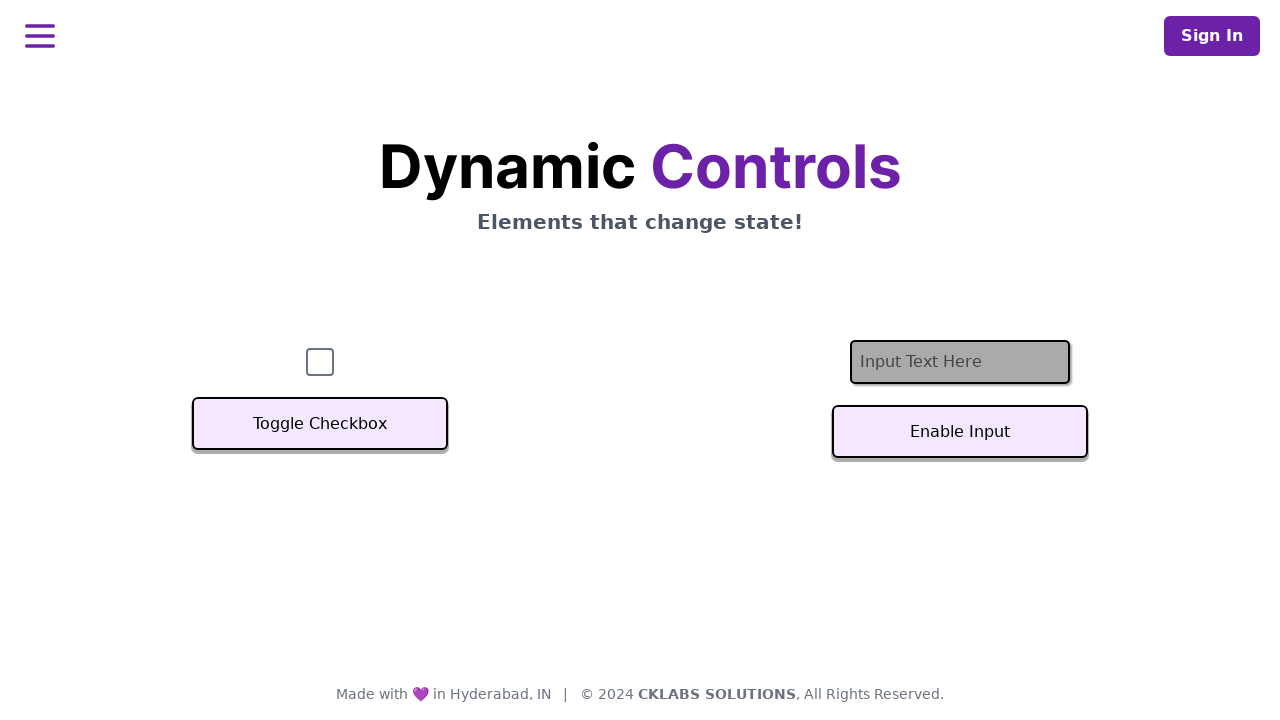

Located checkbox element with id='checkbox'
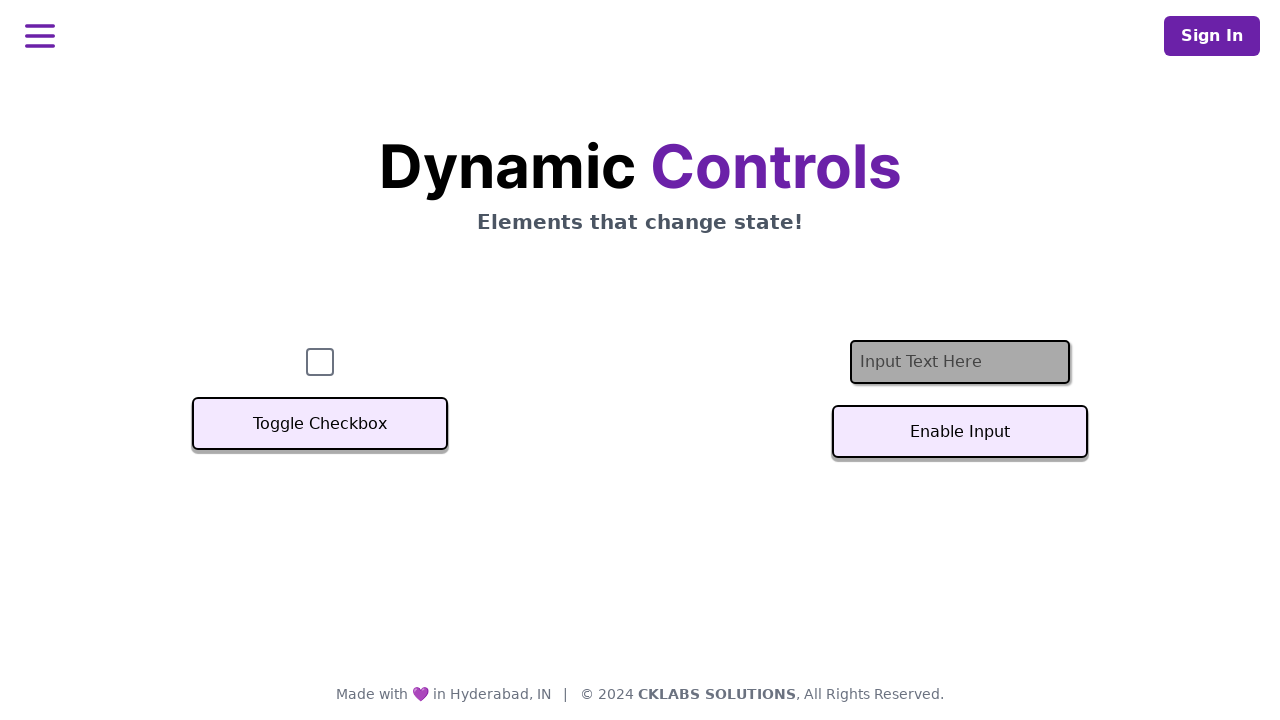

Verified checkbox is initially visible
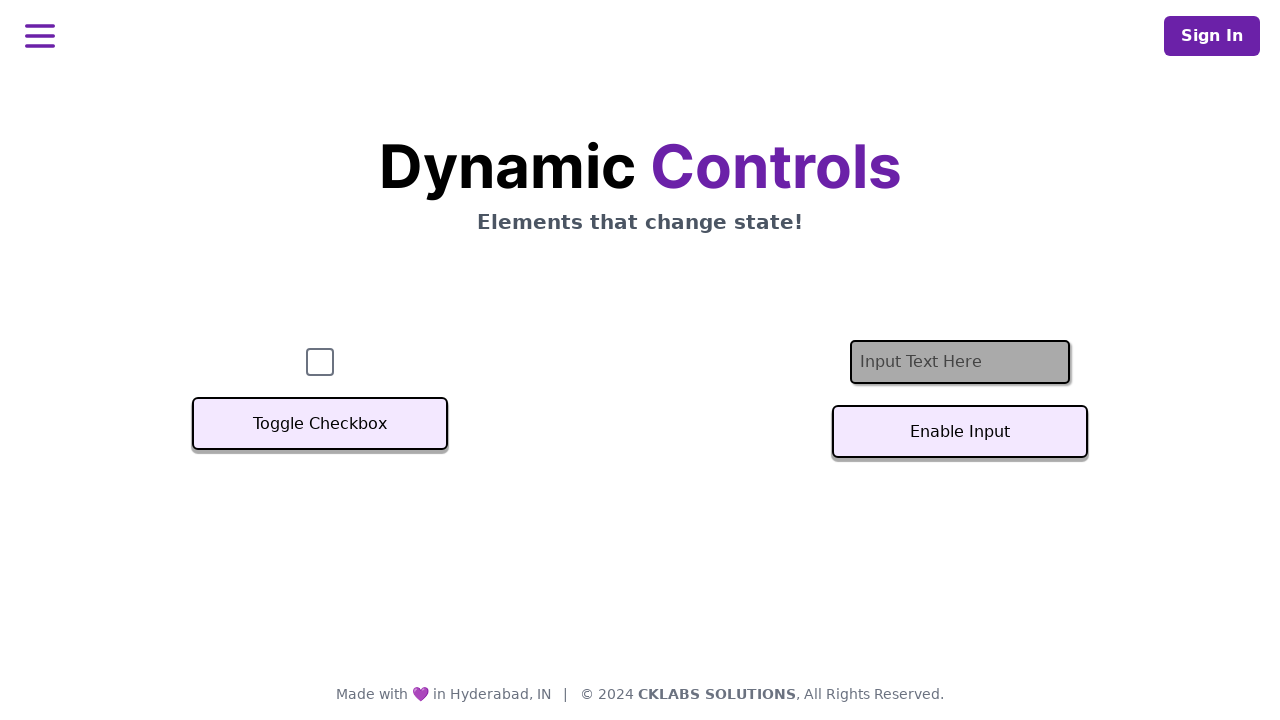

Clicked toggle button to hide checkbox at (320, 424) on xpath=(//*[@class='svelte-sfj3o4'])[1]
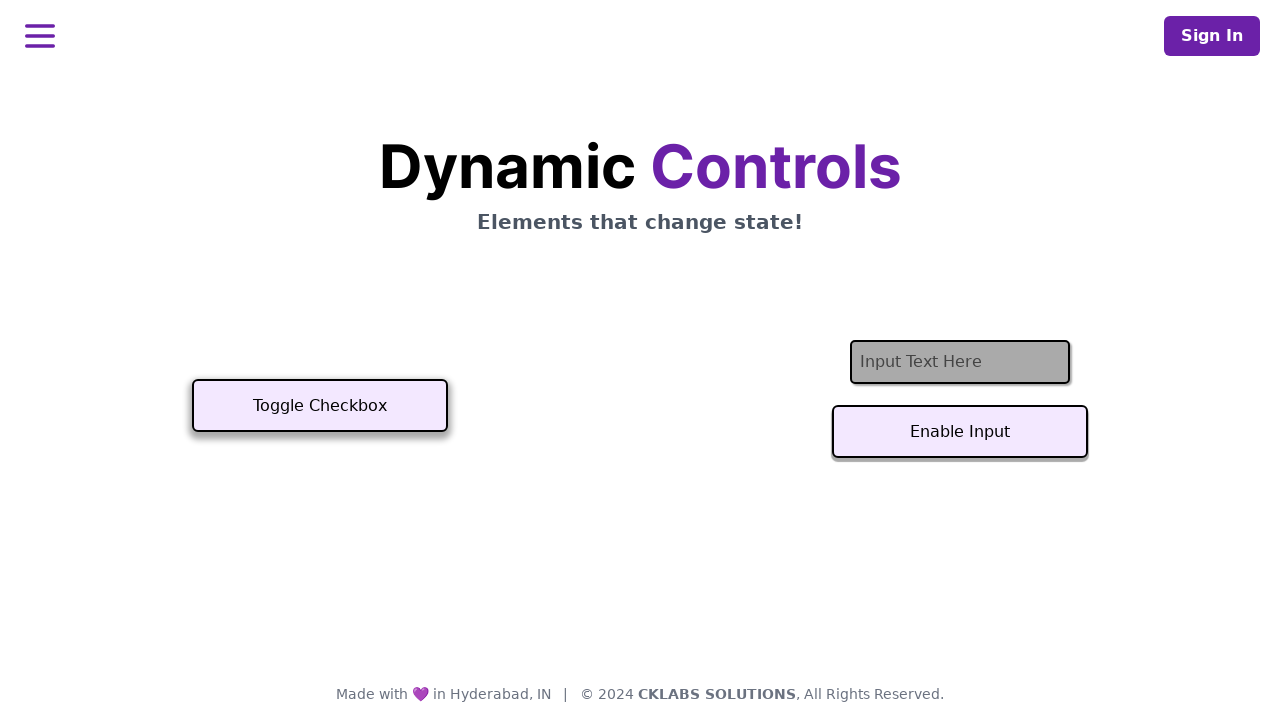

Waited for checkbox to become hidden
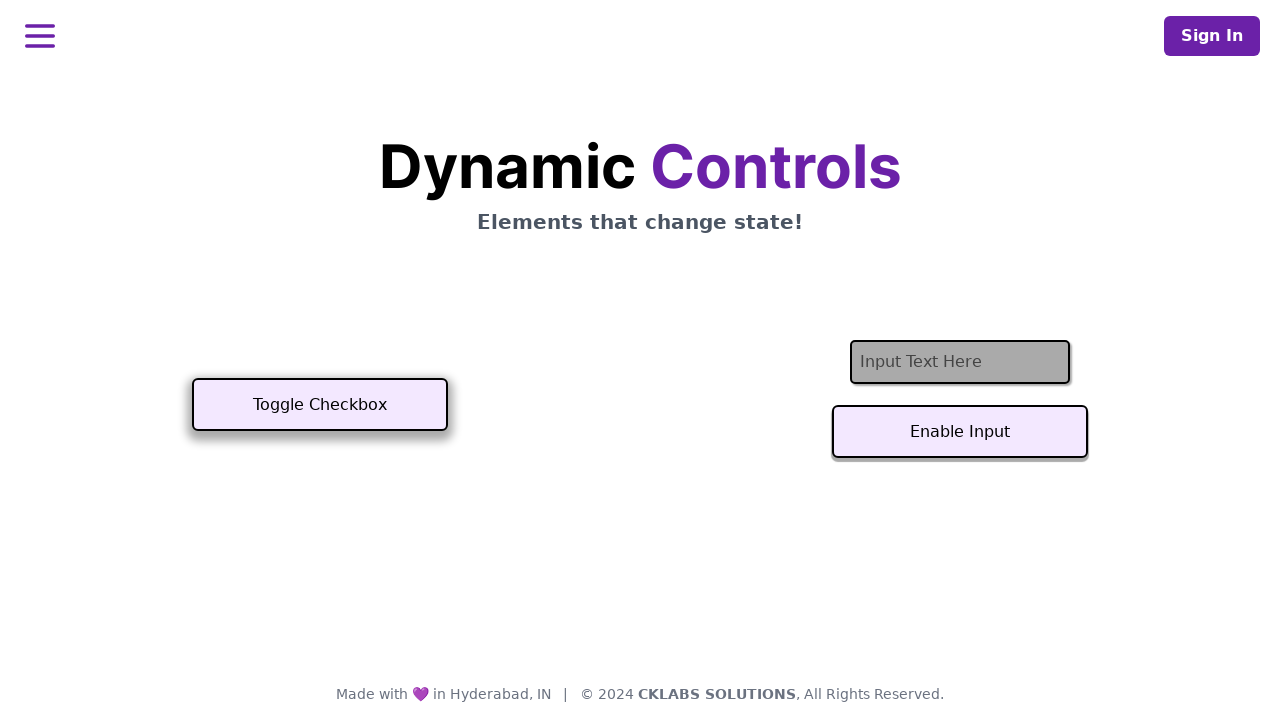

Verified checkbox is now hidden after first toggle
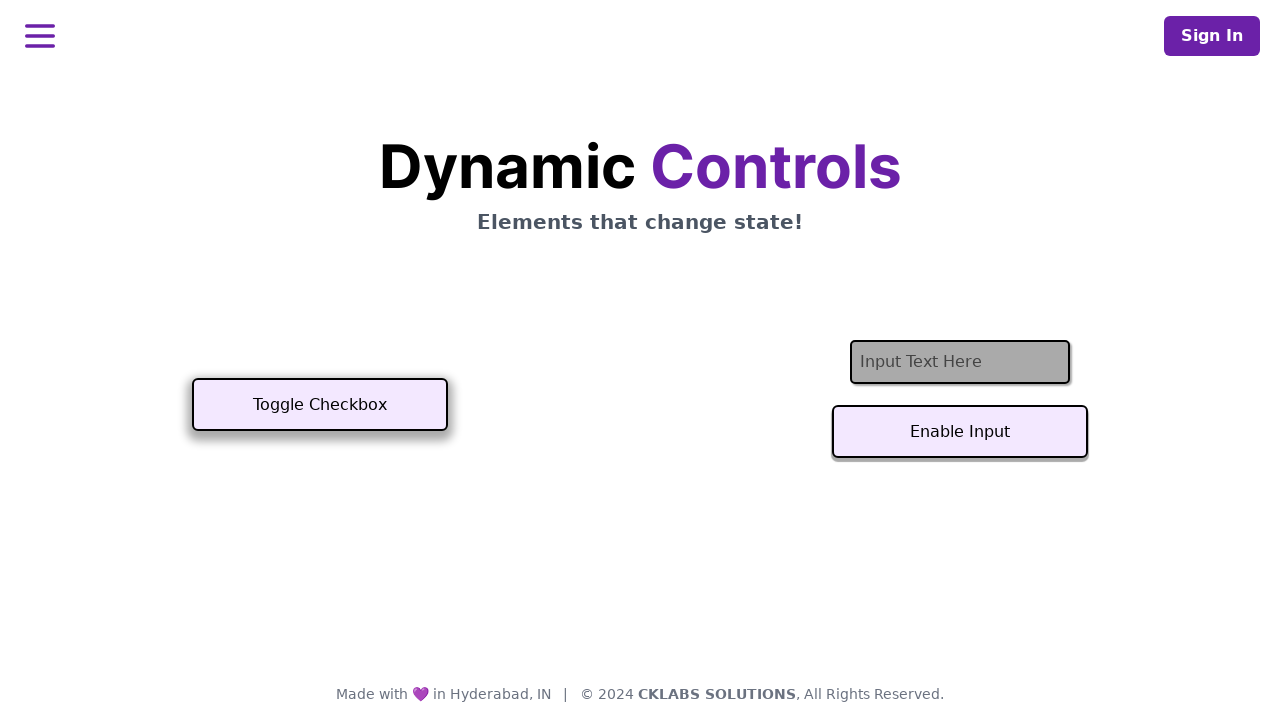

Clicked toggle button to show checkbox again at (320, 405) on xpath=(//*[@class='svelte-sfj3o4'])[1]
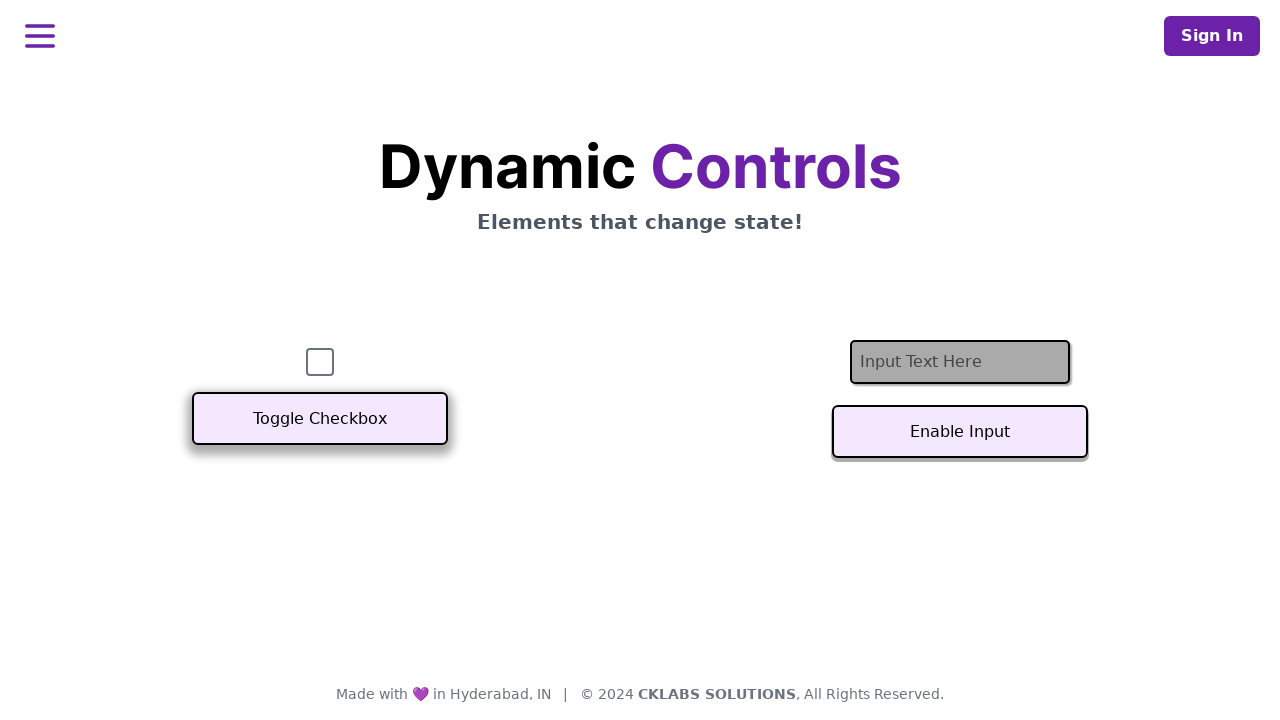

Waited for checkbox to become visible again
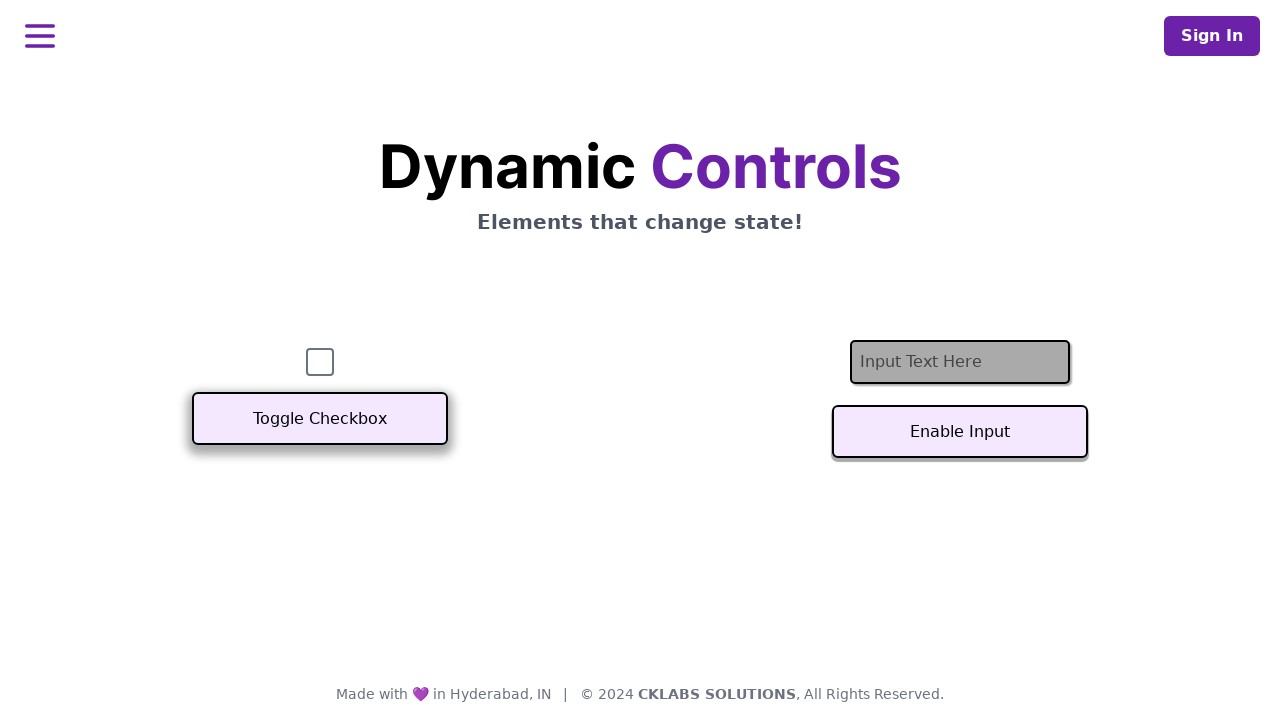

Verified checkbox is visible again after second toggle
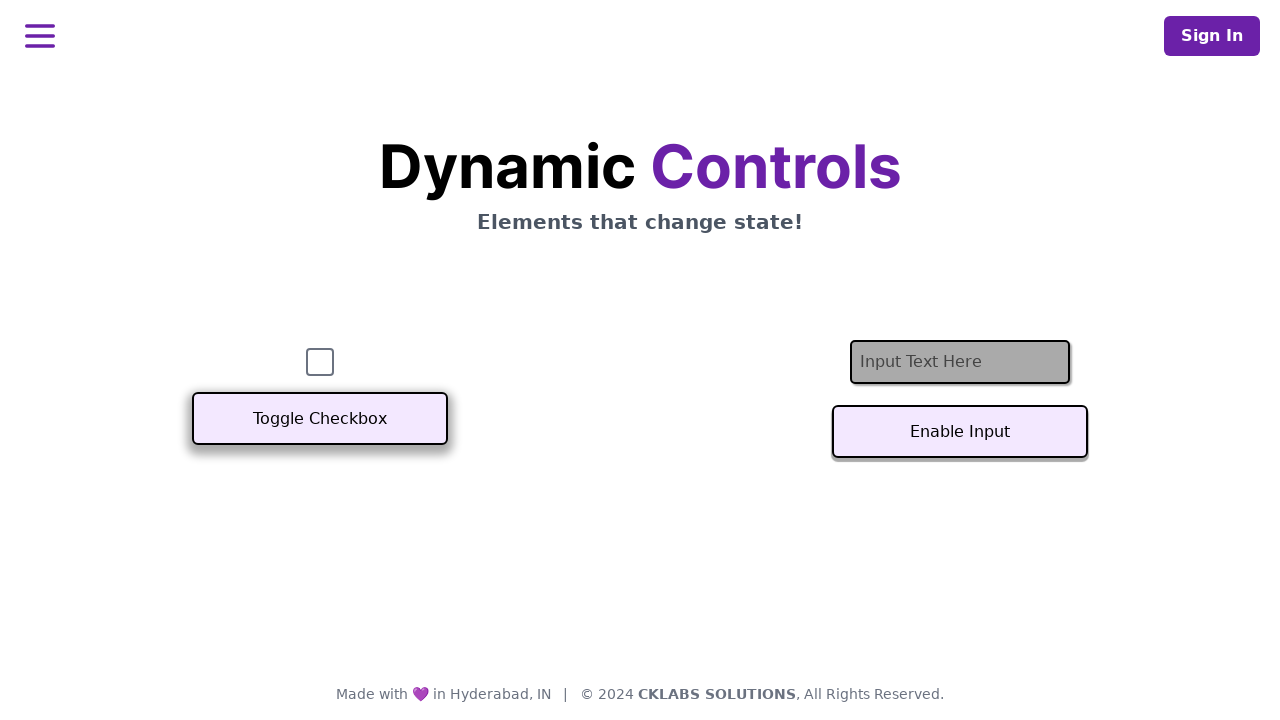

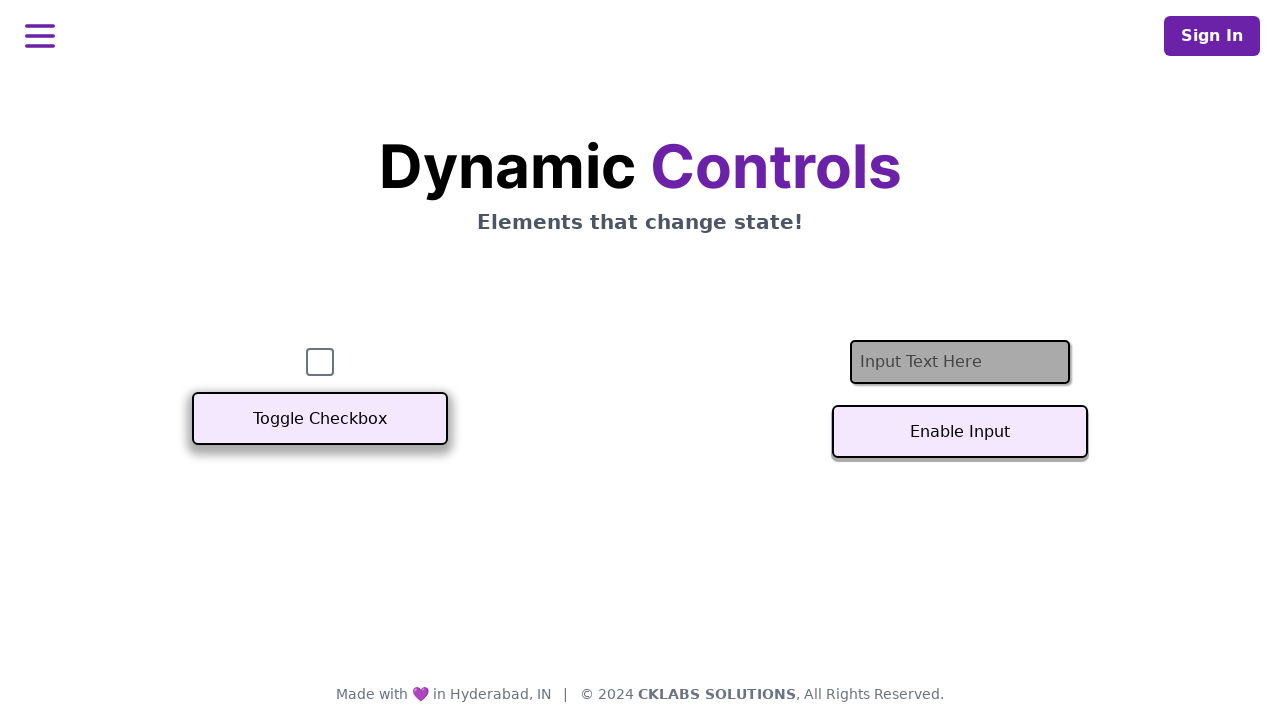